Tests JavaScript alert handling by interacting with different types of alerts (simple alert, confirm dialog, and prompt dialog), accepting/dismissing them and entering text in prompts

Starting URL: https://the-internet.herokuapp.com/javascript_alerts

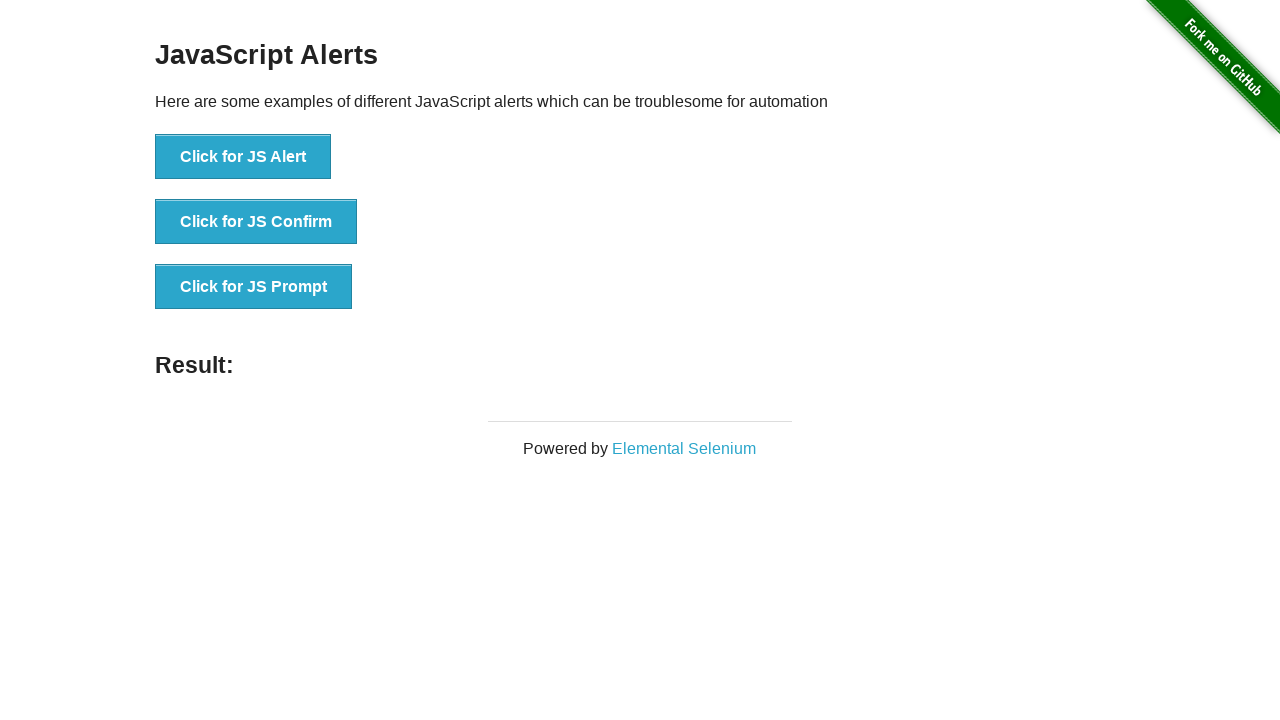

Clicked button to trigger simple alert at (243, 157) on xpath=//button[@onclick='jsAlert()']
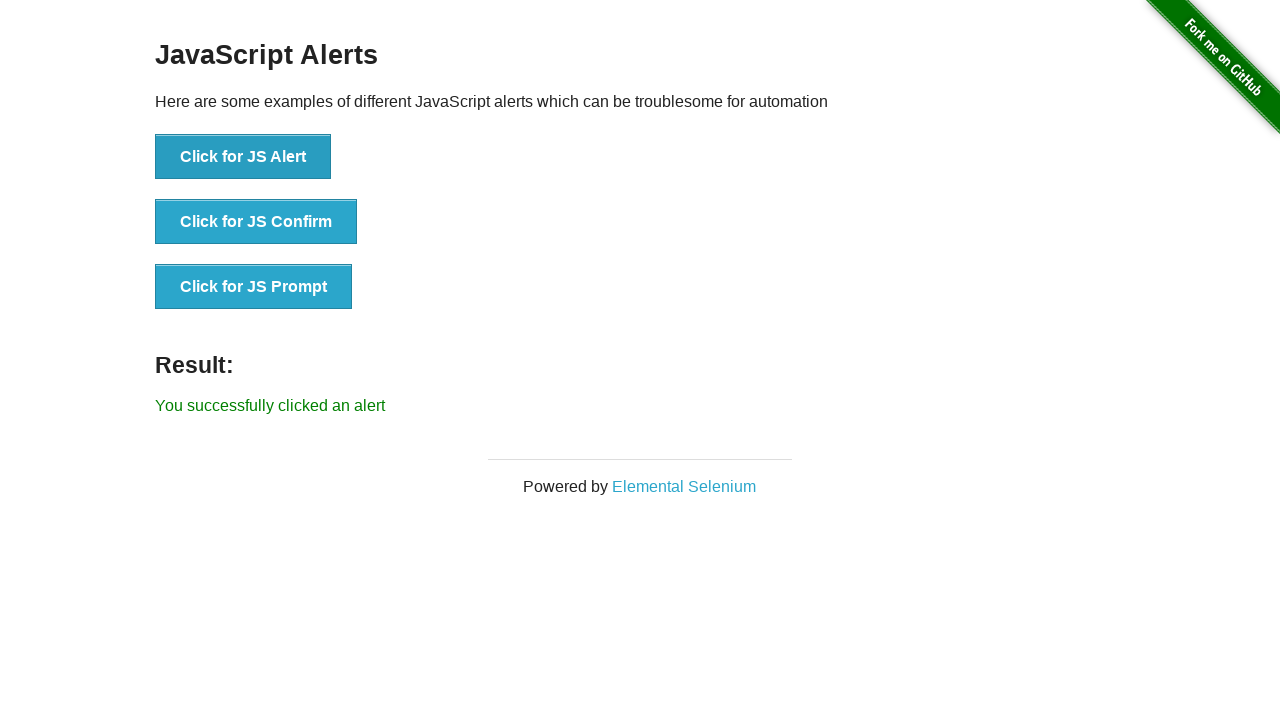

Accepted simple alert dialog
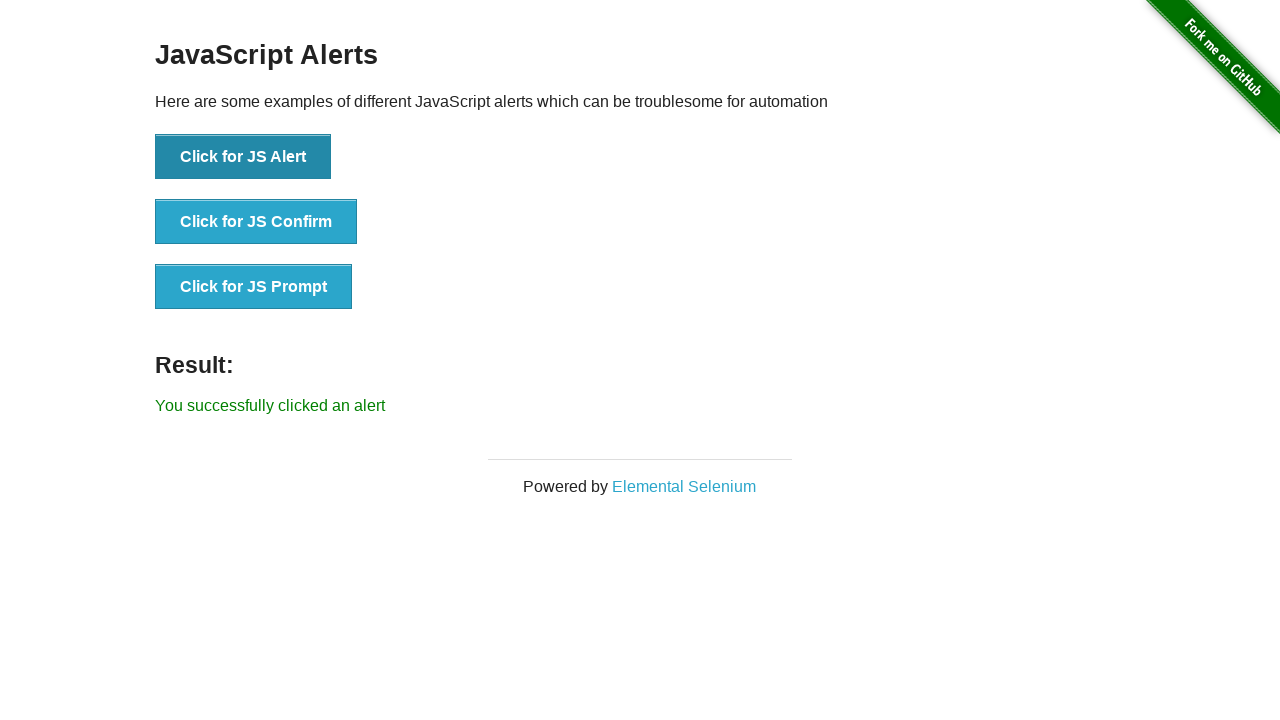

Waited 2 seconds after dismissing alert
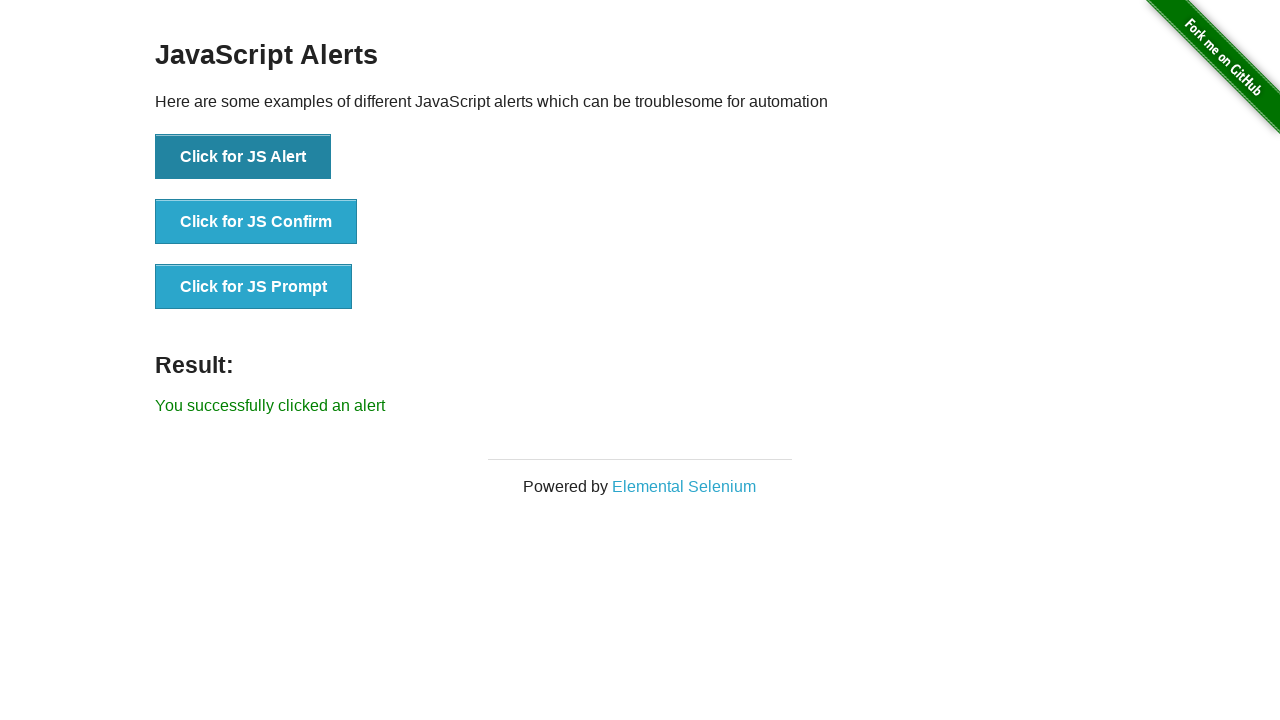

Clicked button to trigger confirm dialog at (256, 222) on xpath=//button[@onclick='jsConfirm()']
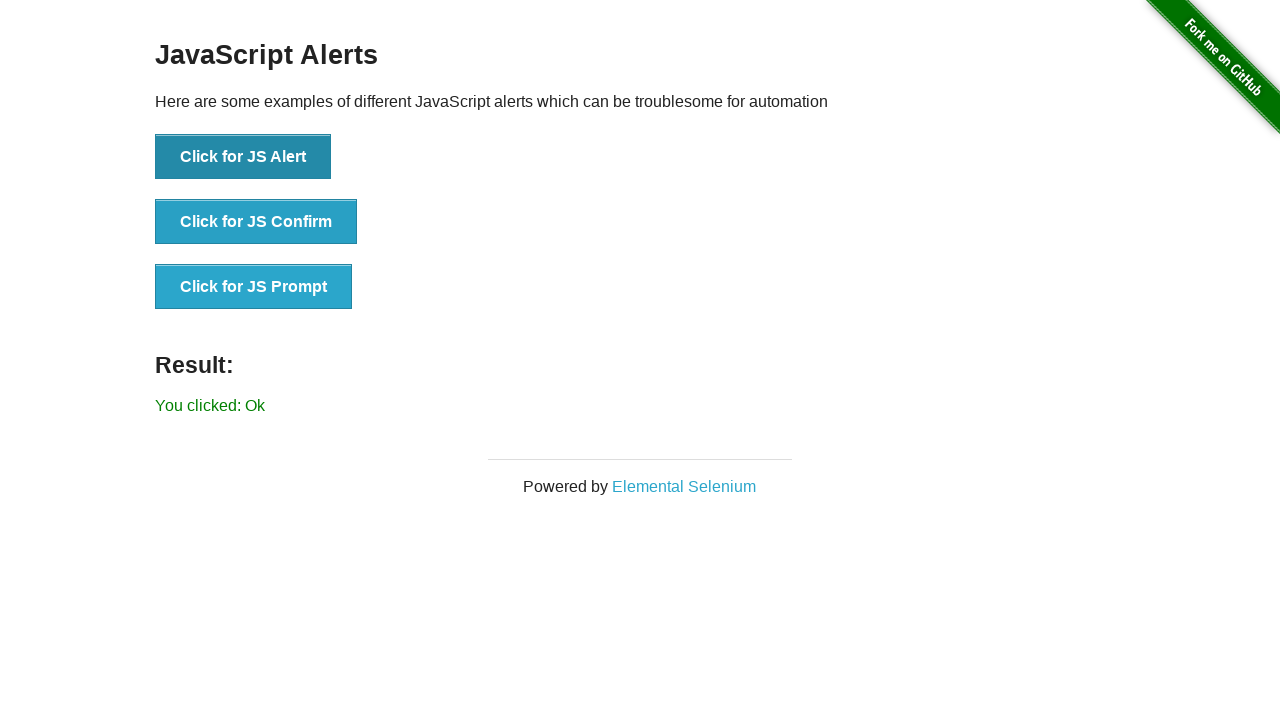

Accepted confirm dialog
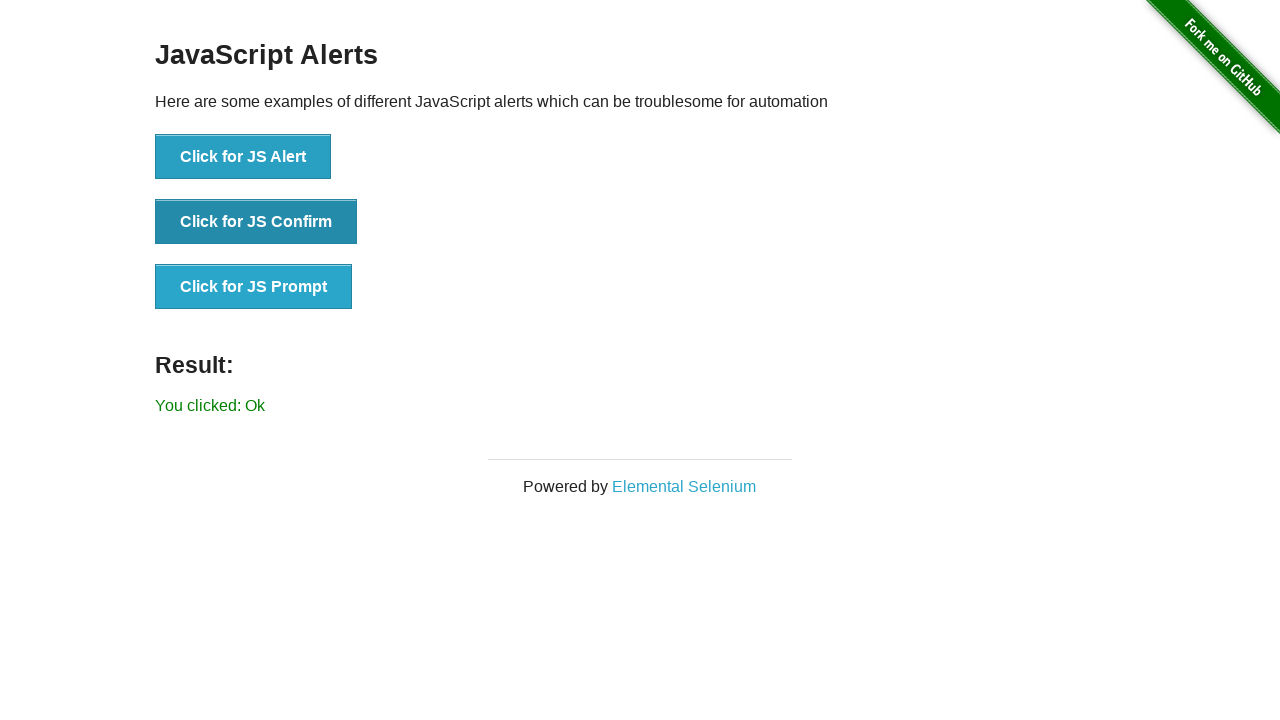

Retrieved result text after accepting confirm: You clicked: Ok
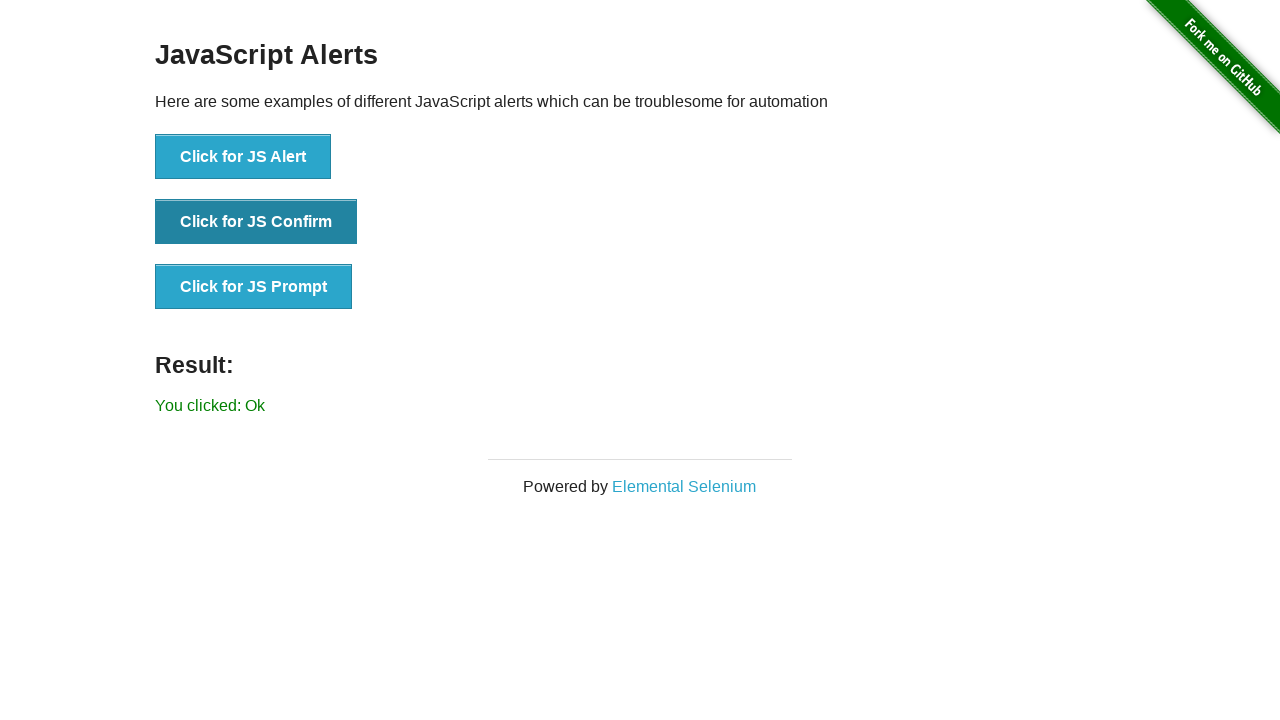

Waited 2 seconds after confirming dialog
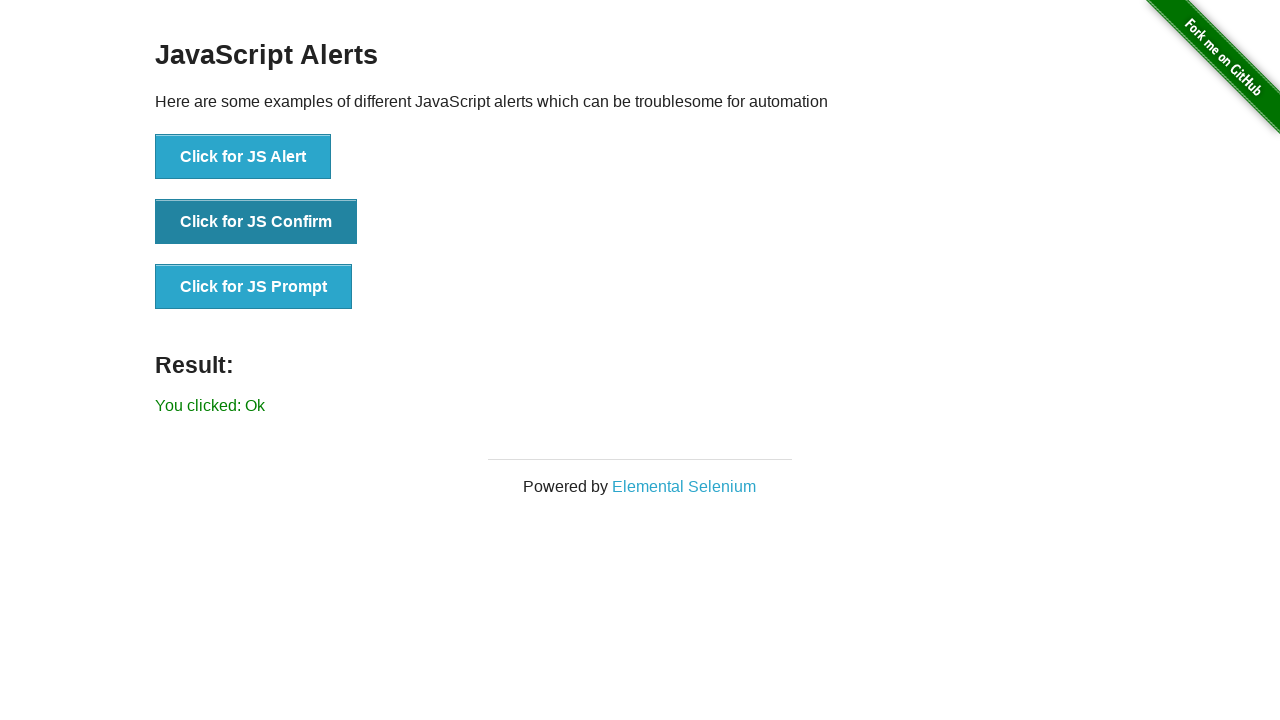

Clicked button to trigger confirm dialog again at (256, 222) on xpath=//button[@onclick='jsConfirm()']
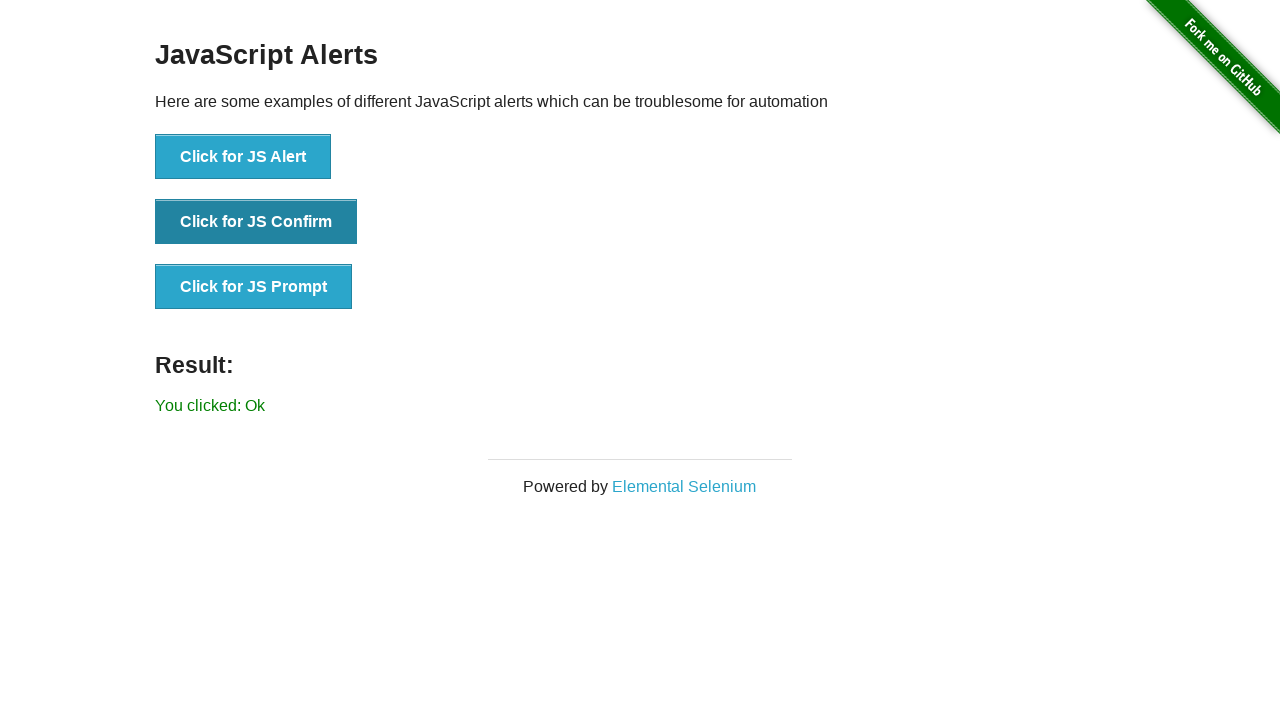

Dismissed confirm dialog
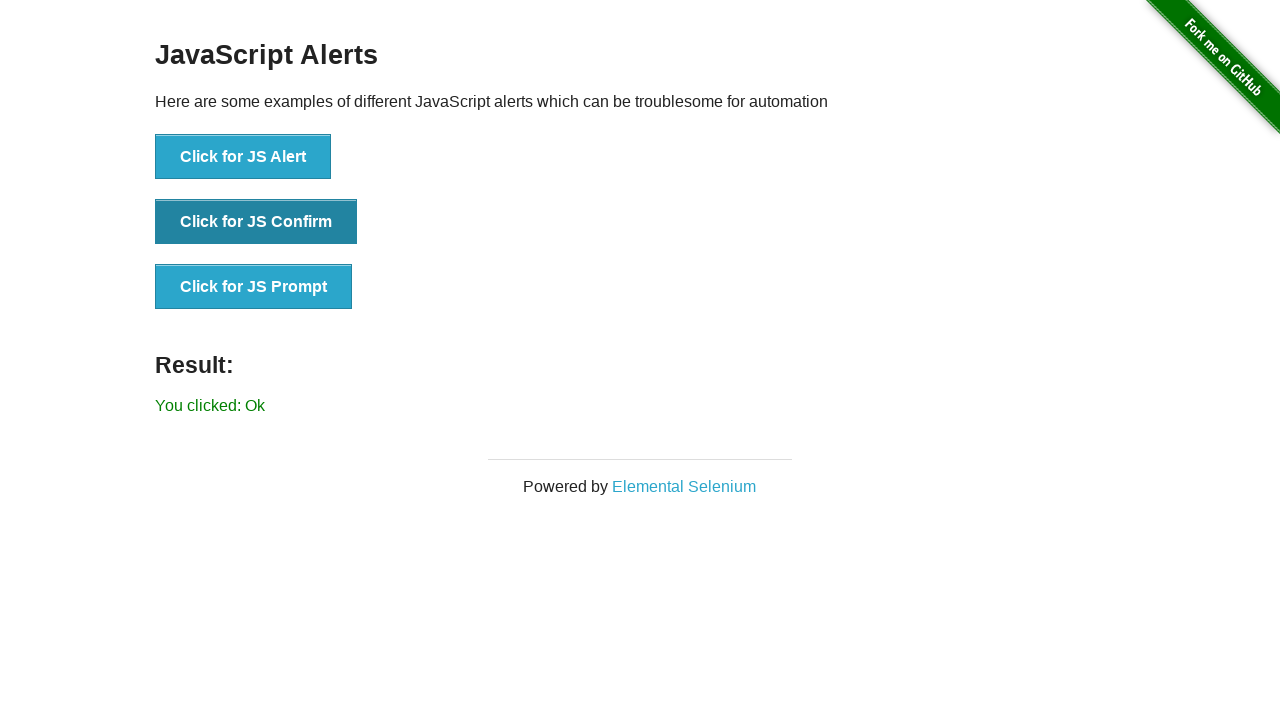

Retrieved result text after dismissing confirm: You clicked: Ok
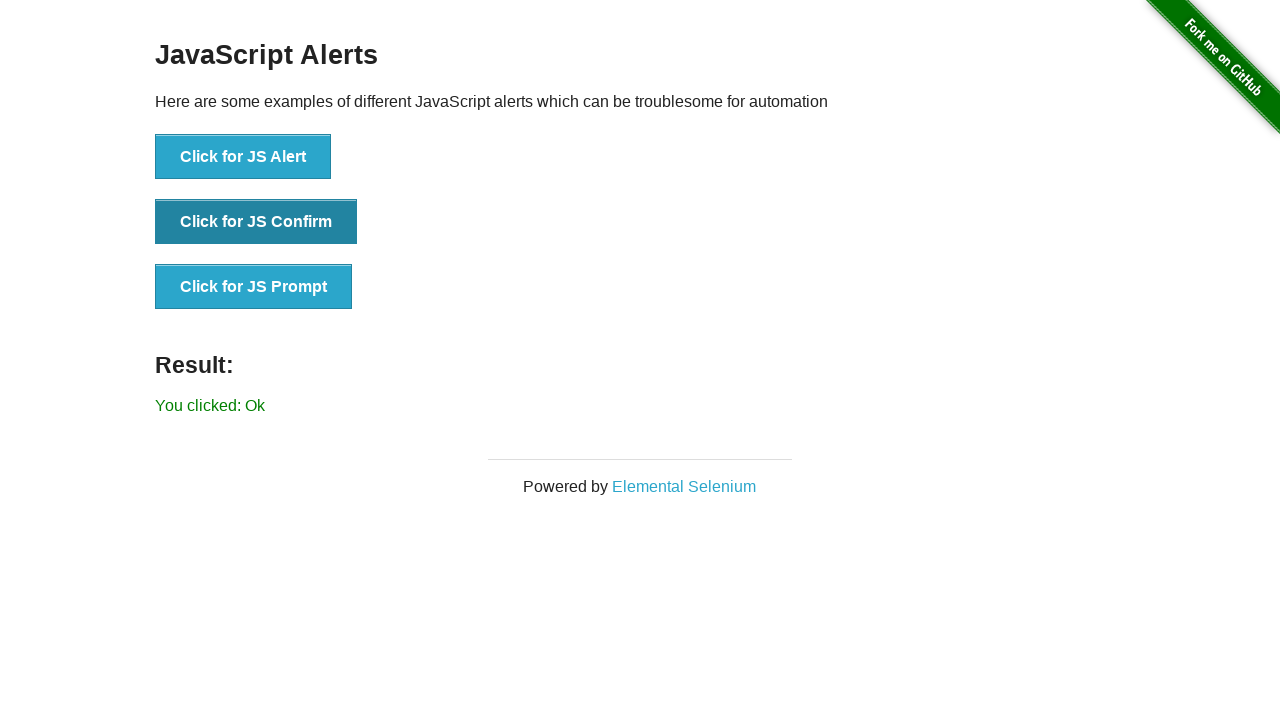

Waited 2 seconds after dismissing confirm dialog
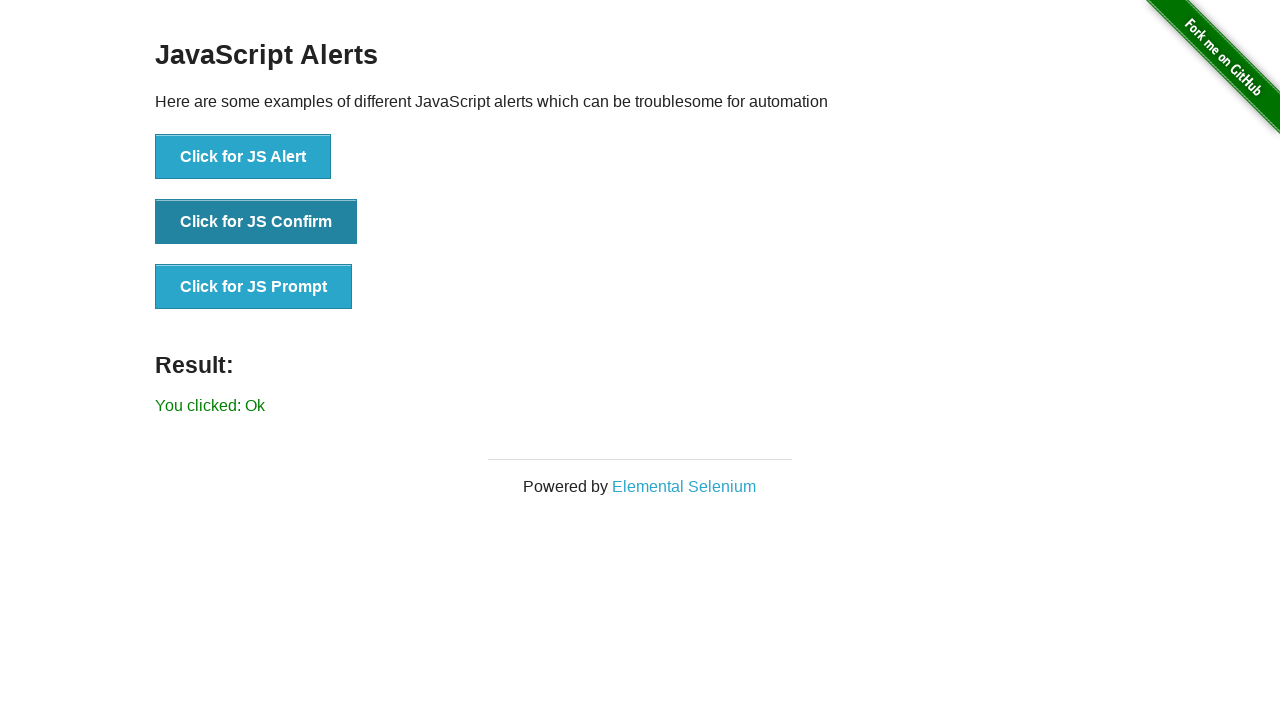

Clicked button to trigger prompt dialog at (254, 287) on xpath=//button[@onclick='jsPrompt()']
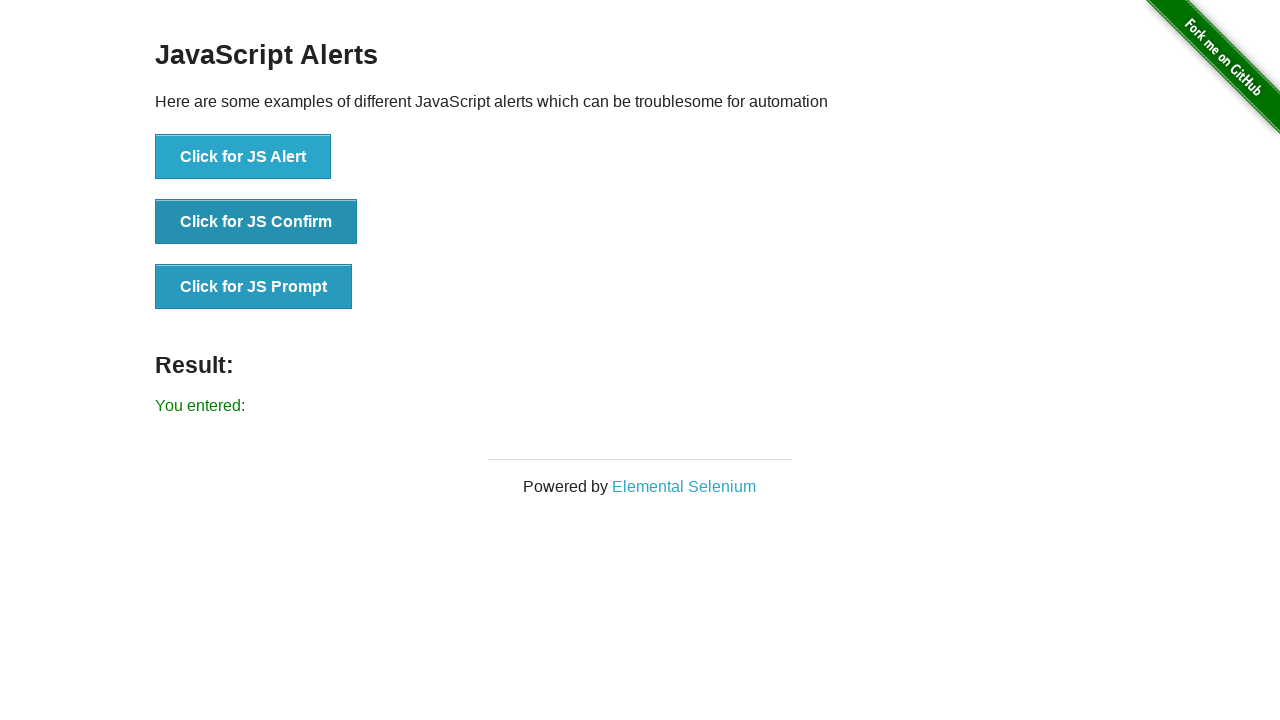

Dismissed prompt dialog without entering text
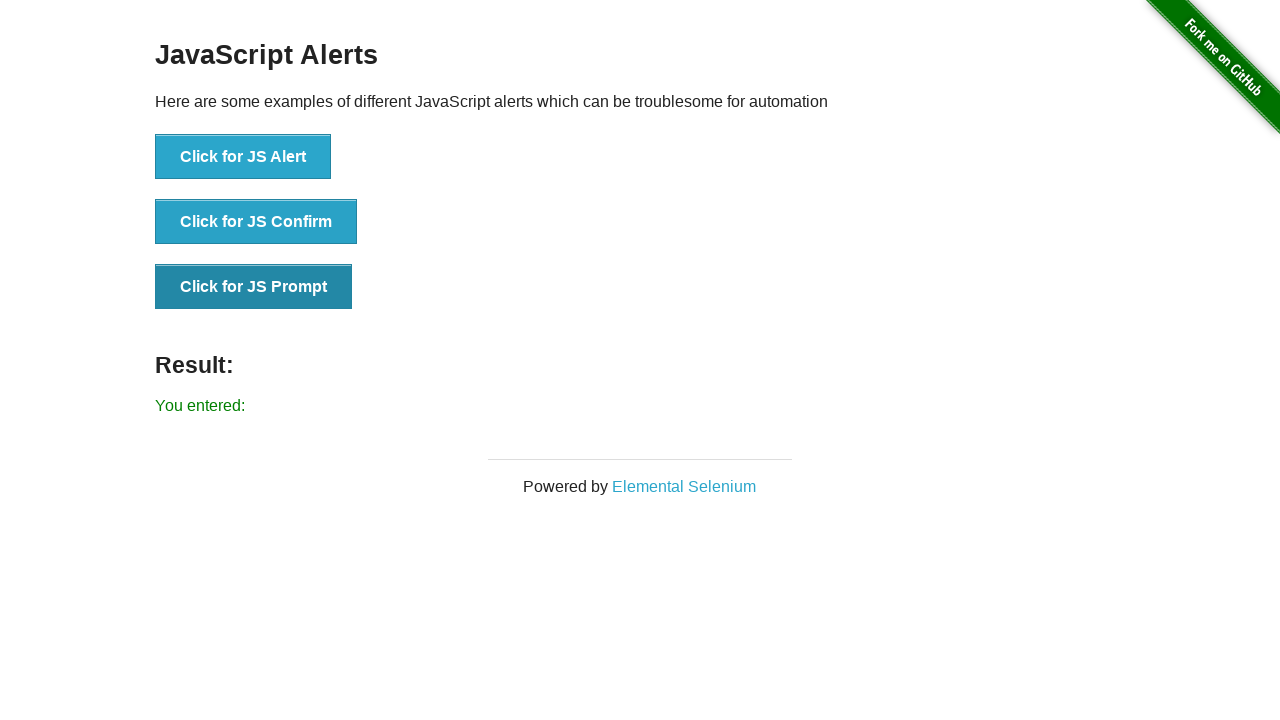

Retrieved result text after dismissing prompt: You entered: 
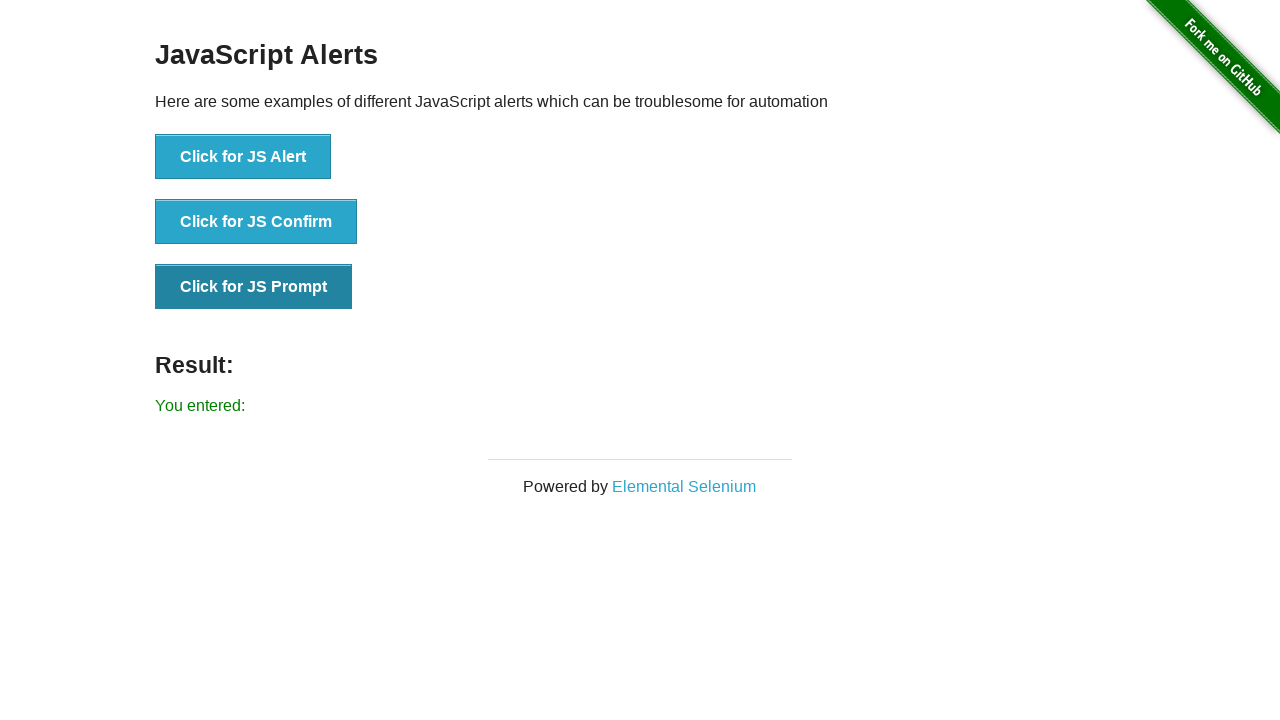

Clicked button to trigger prompt dialog again at (254, 287) on xpath=//button[@onclick='jsPrompt()']
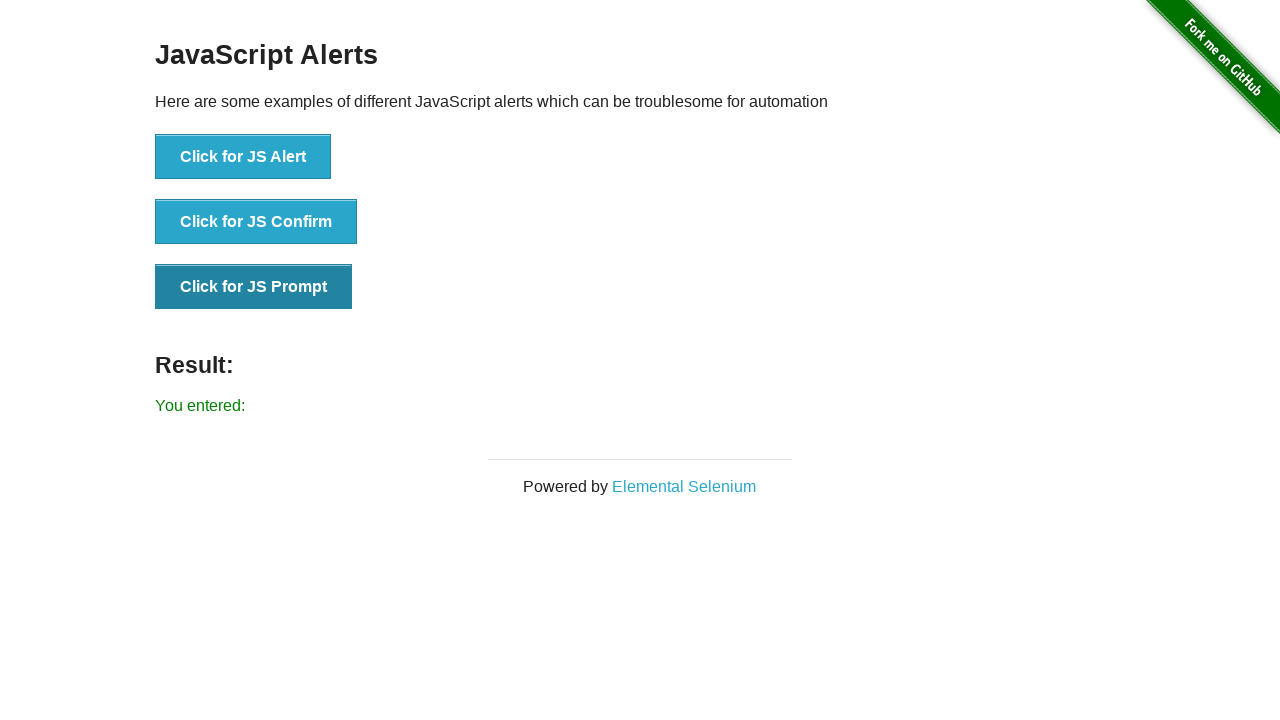

Accepted prompt dialog with text 'Hello'
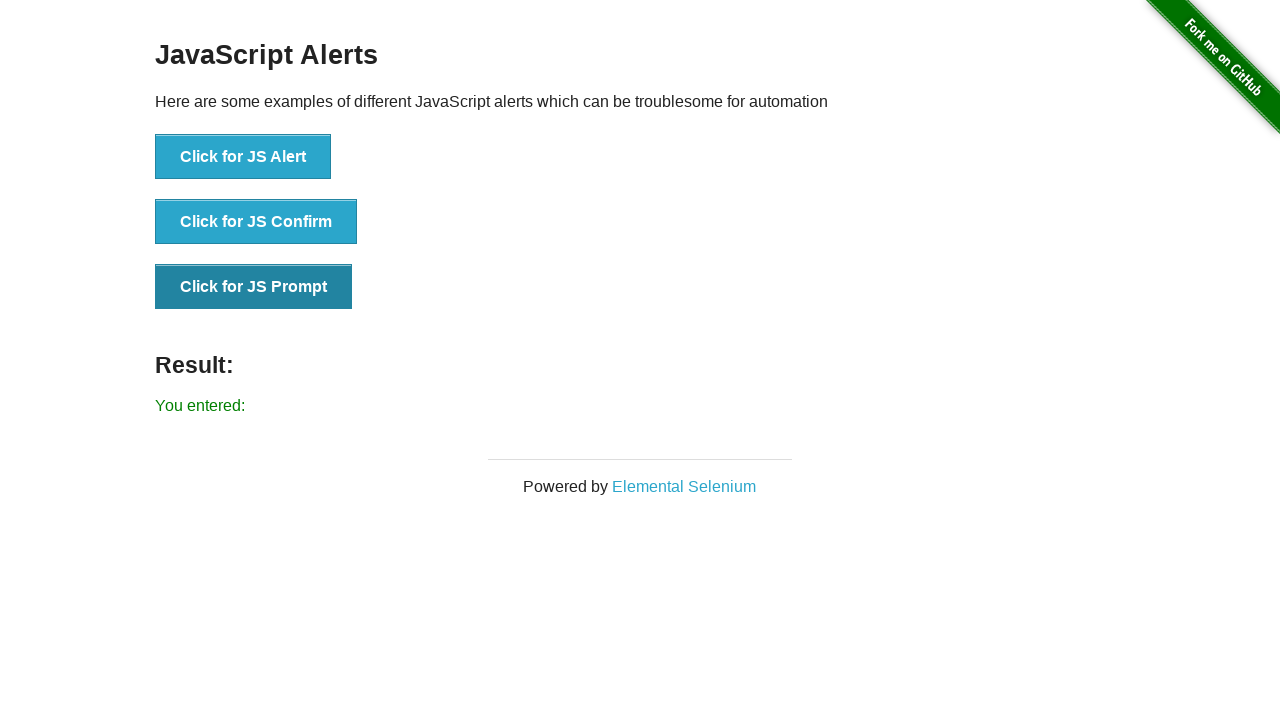

Retrieved result text after entering text in prompt: You entered: 
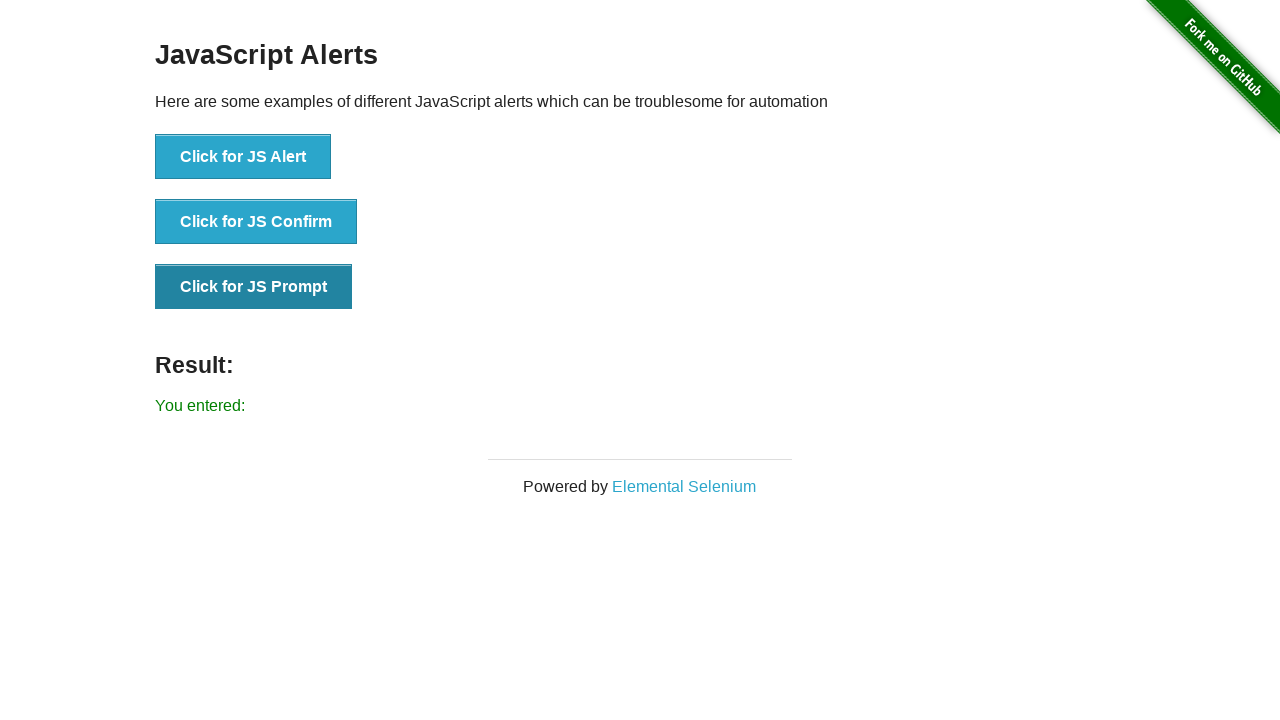

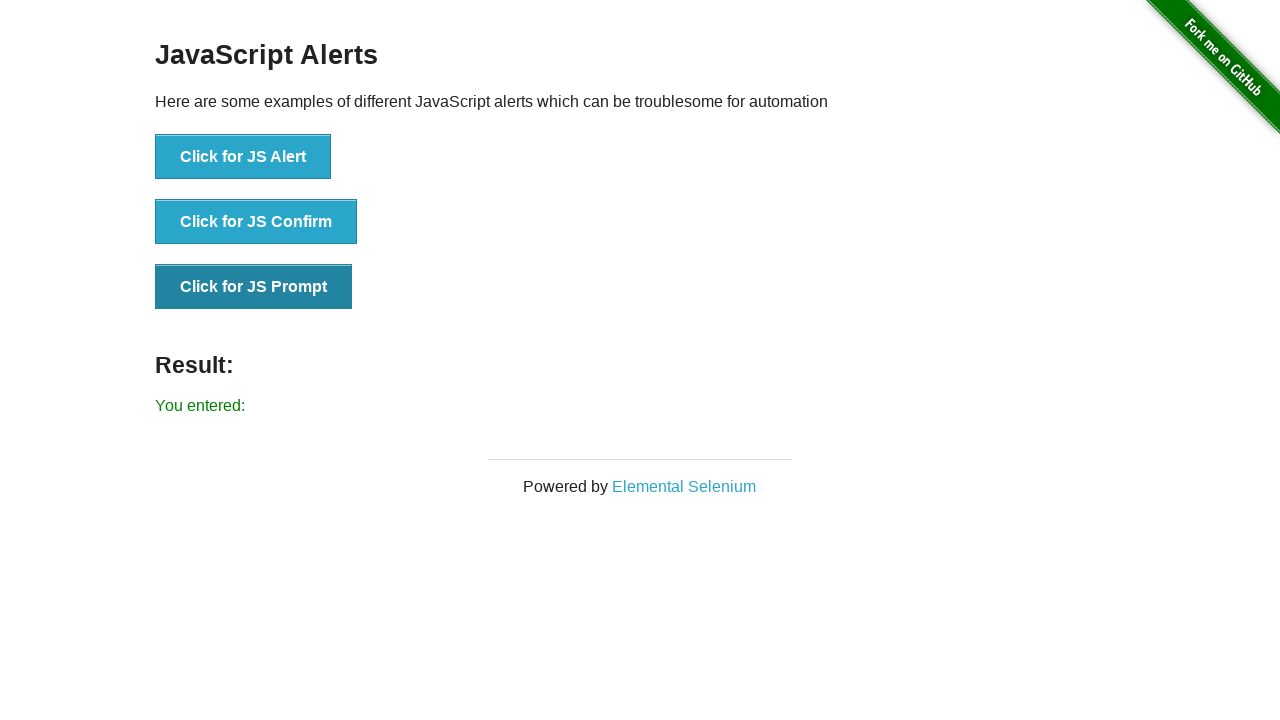